Navigates to W3Schools HTML tables page and verifies the presence of table elements by iterating through rows and columns

Starting URL: https://www.w3schools.com/html/html_tables.asp

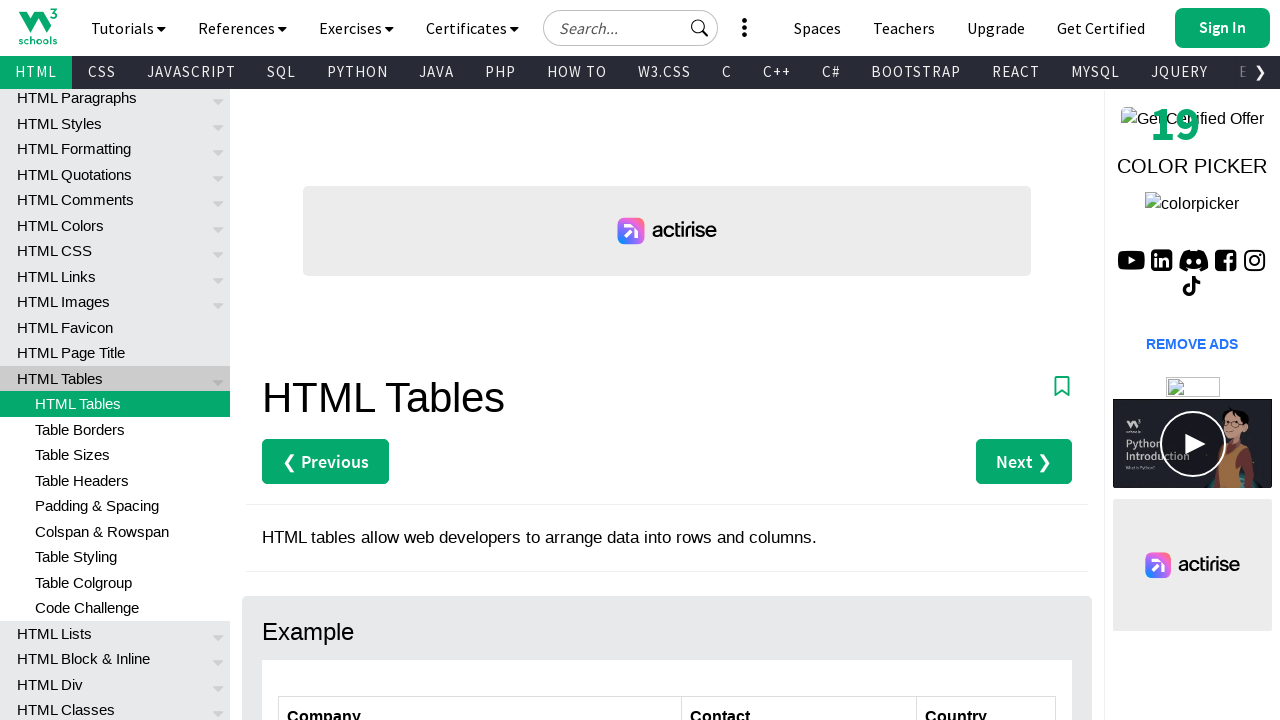

Navigated to W3Schools HTML tables page
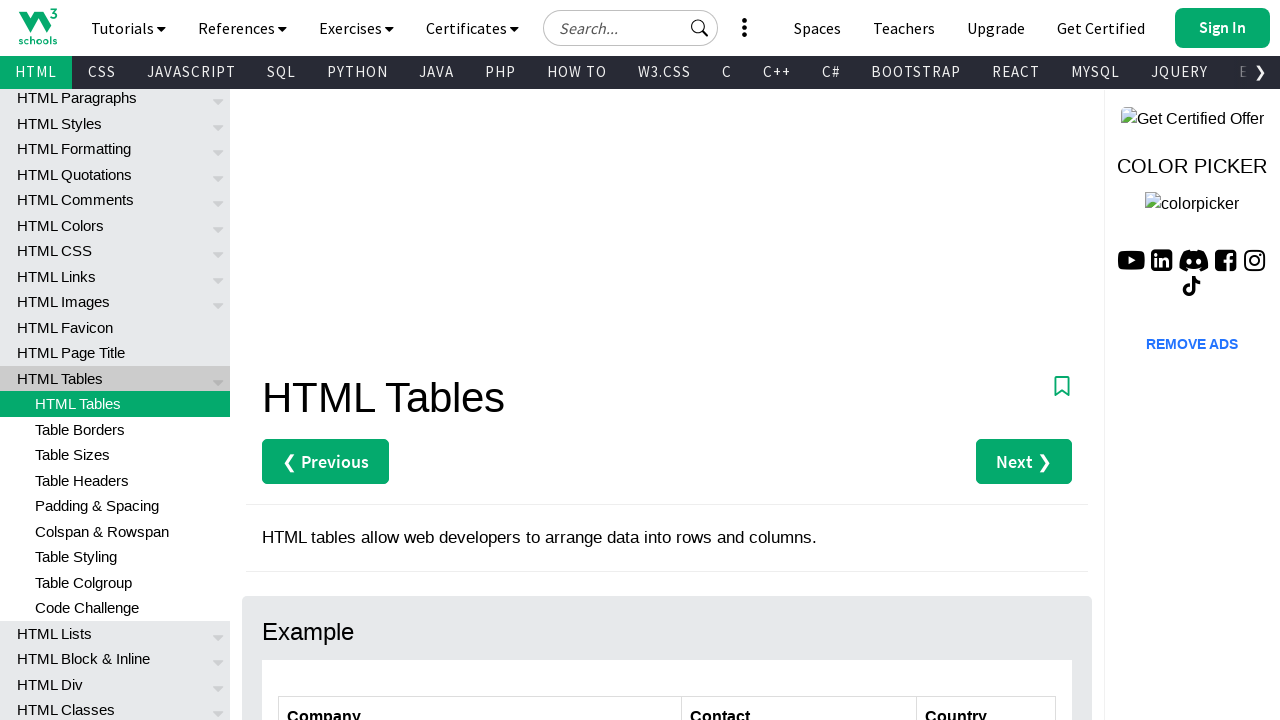

Customers table element is present
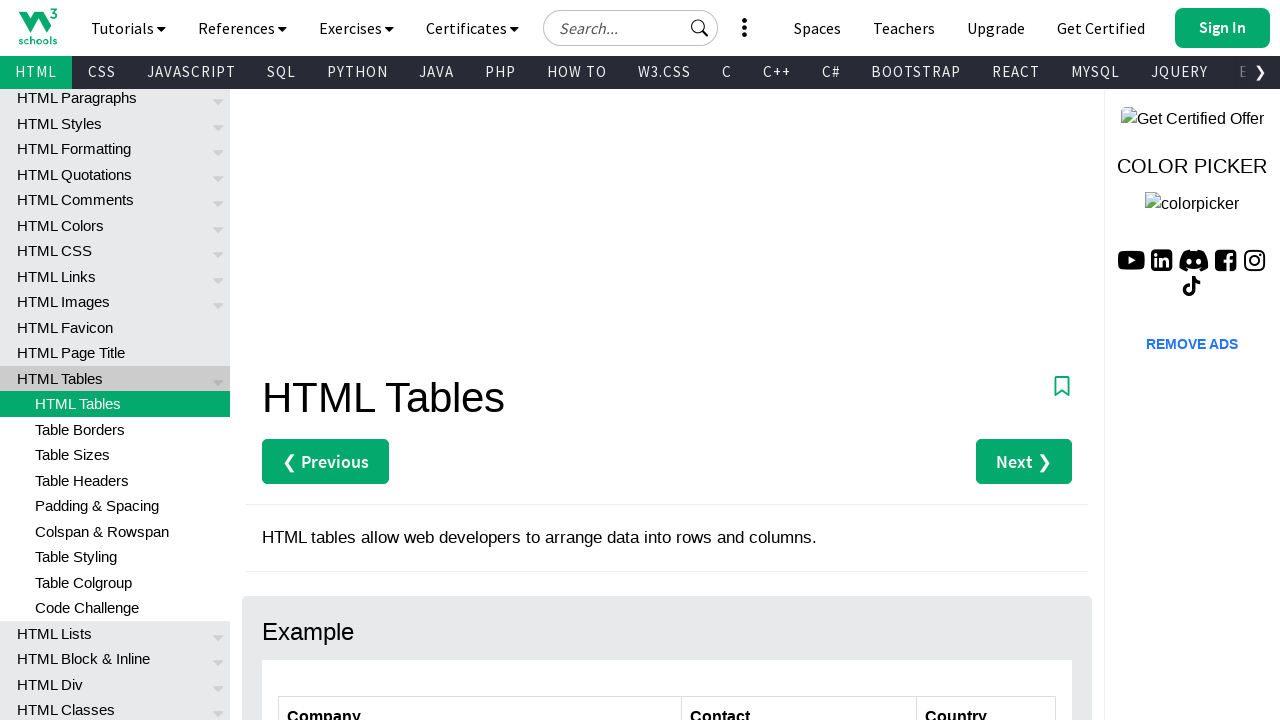

Retrieved all rows from customers table body
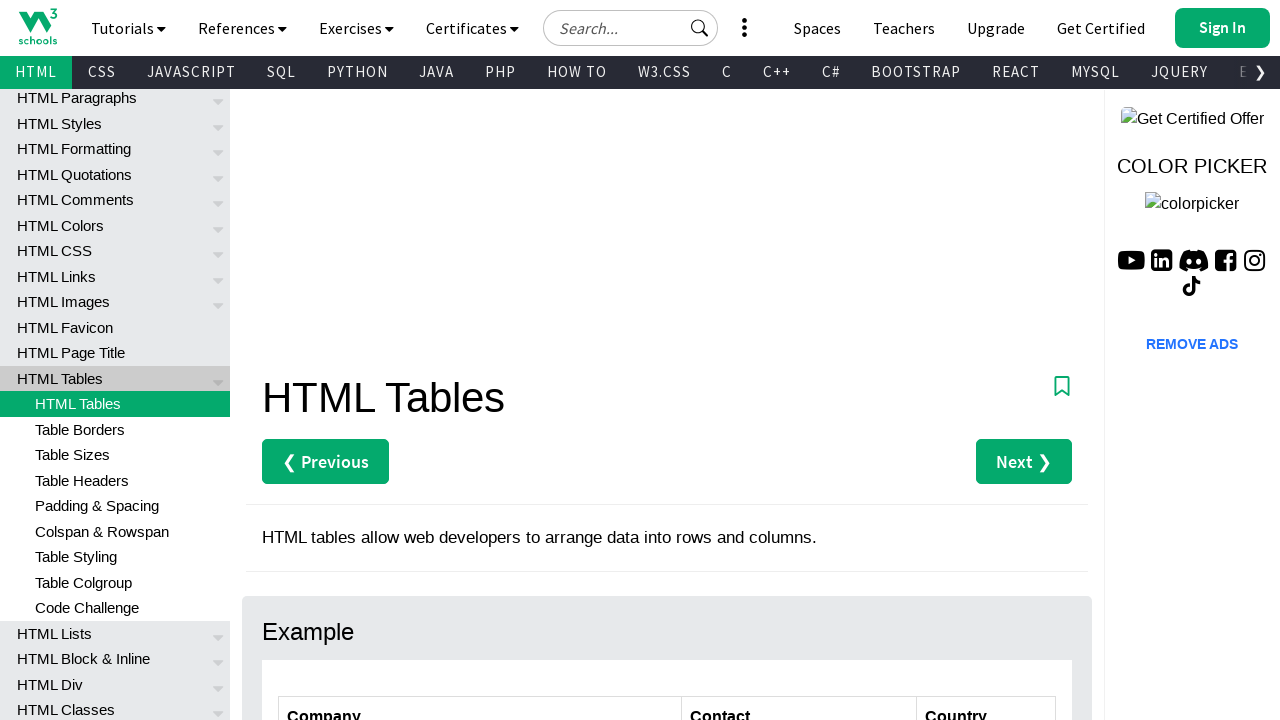

Retrieved columns from table row 2
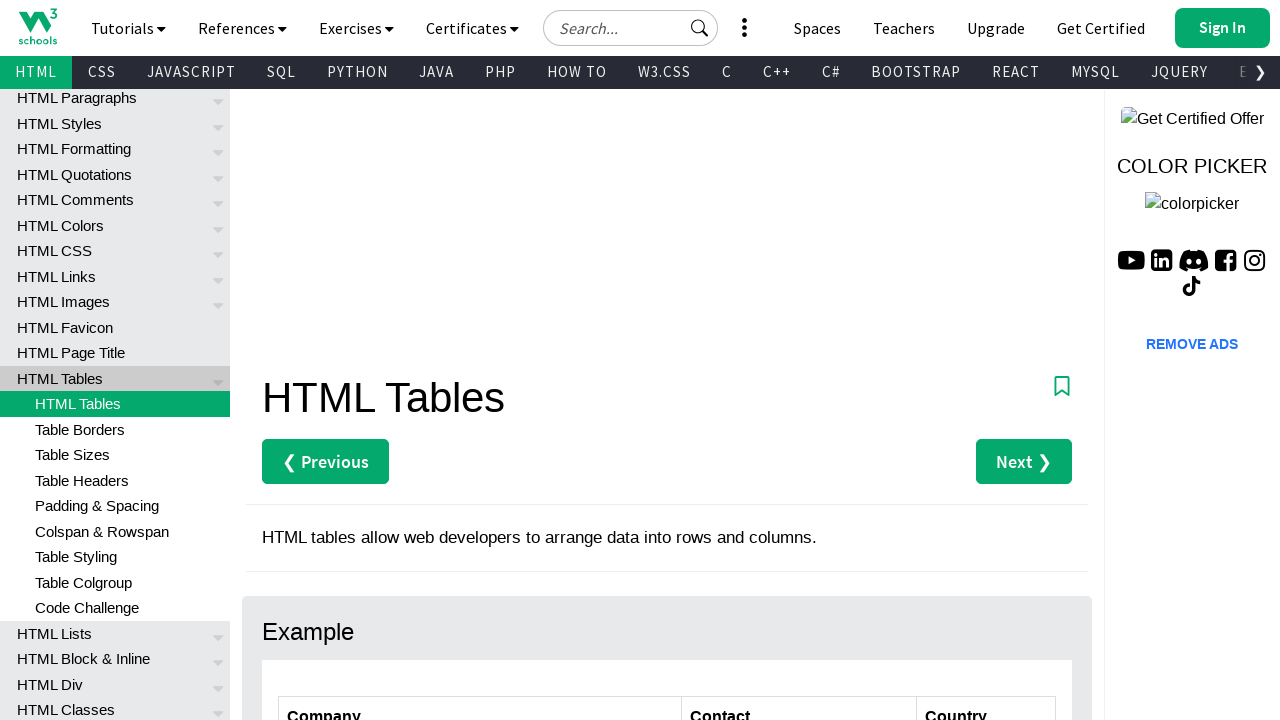

Verified cell at row 2, column 1 is accessible
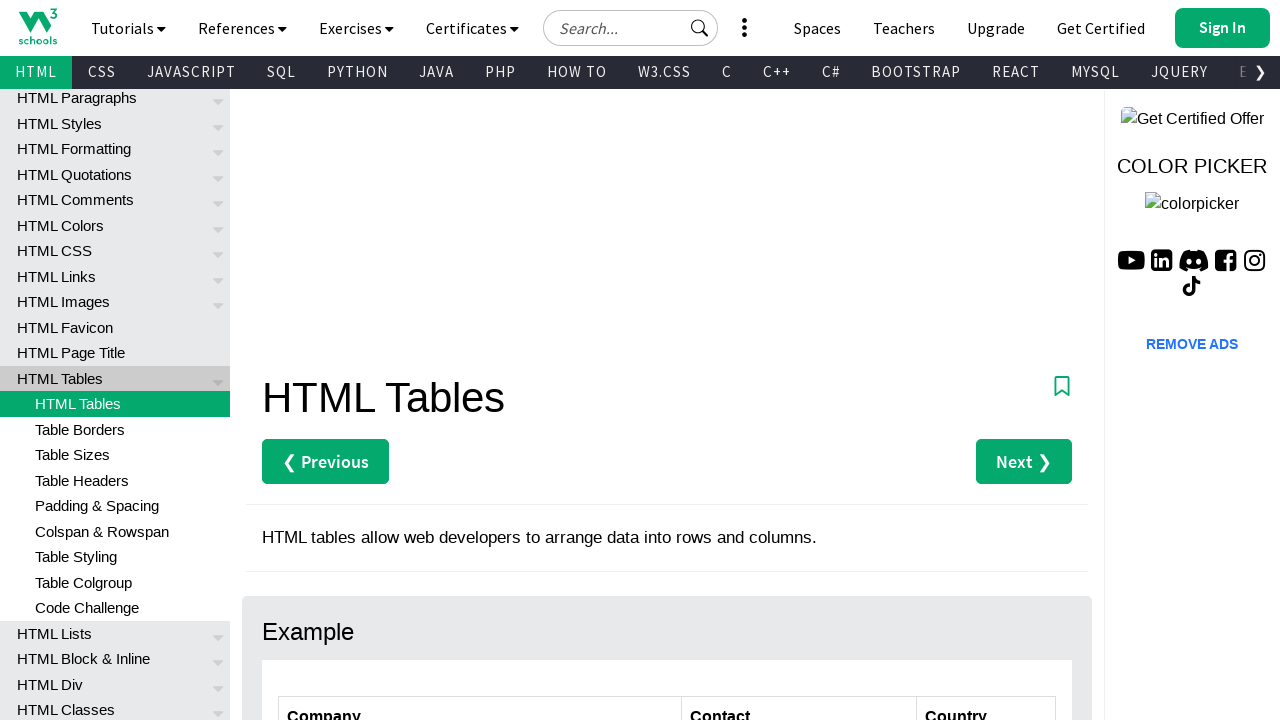

Verified cell at row 2, column 2 is accessible
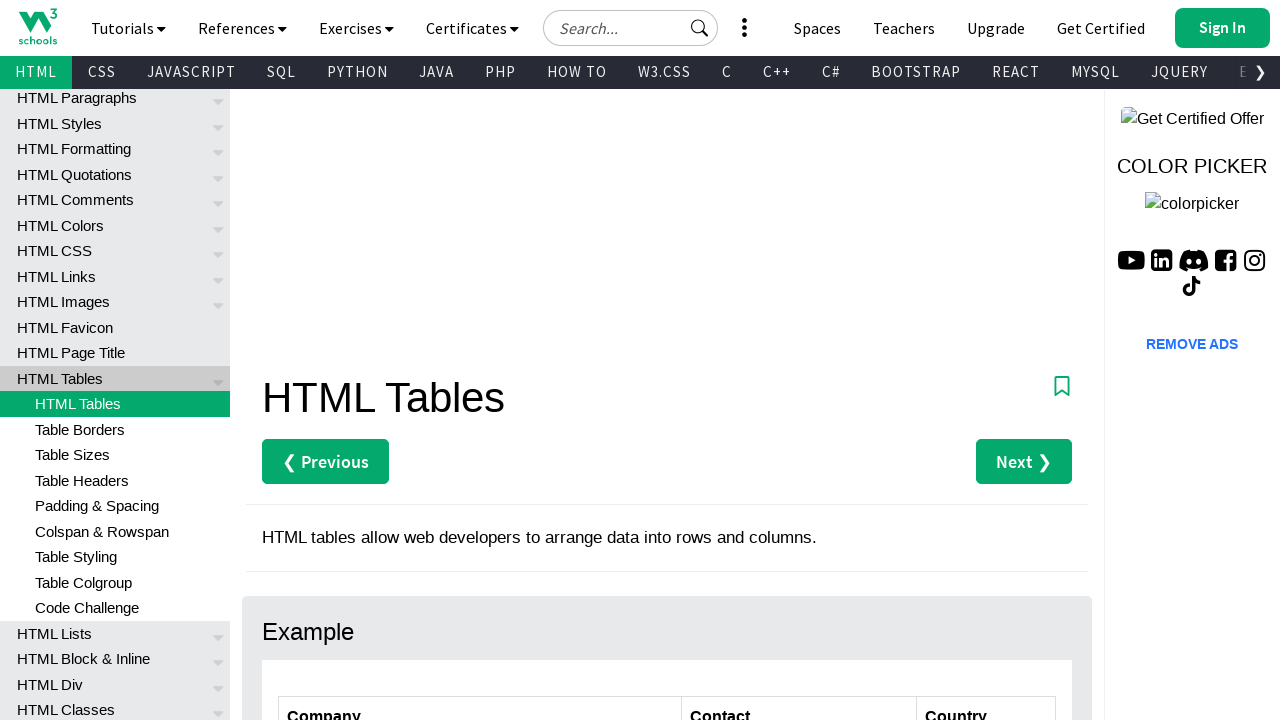

Verified cell at row 2, column 3 is accessible
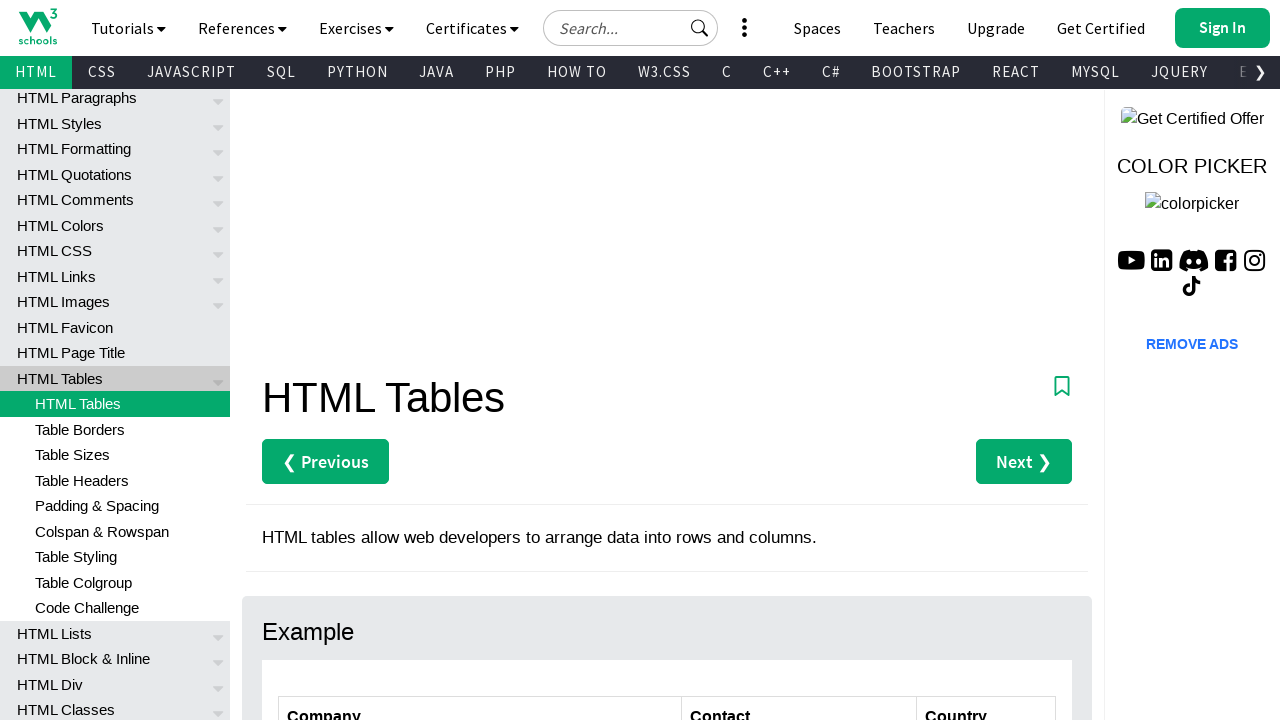

Retrieved columns from table row 3
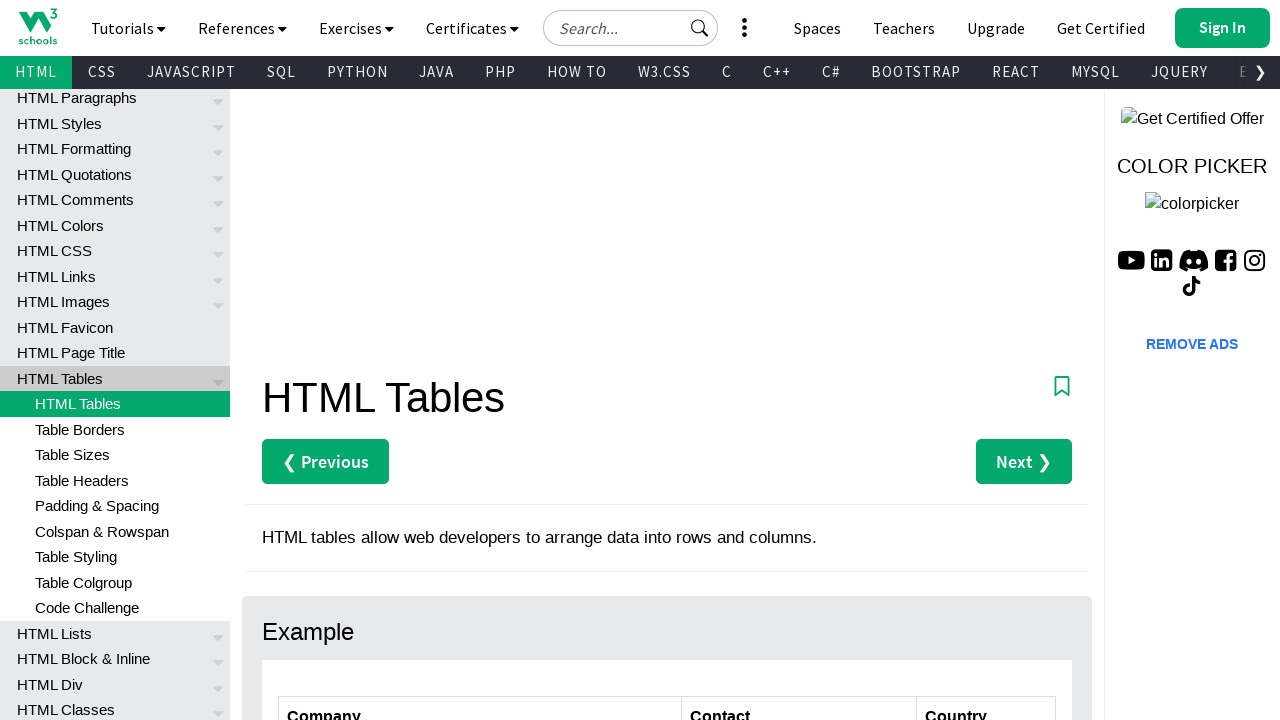

Verified cell at row 3, column 1 is accessible
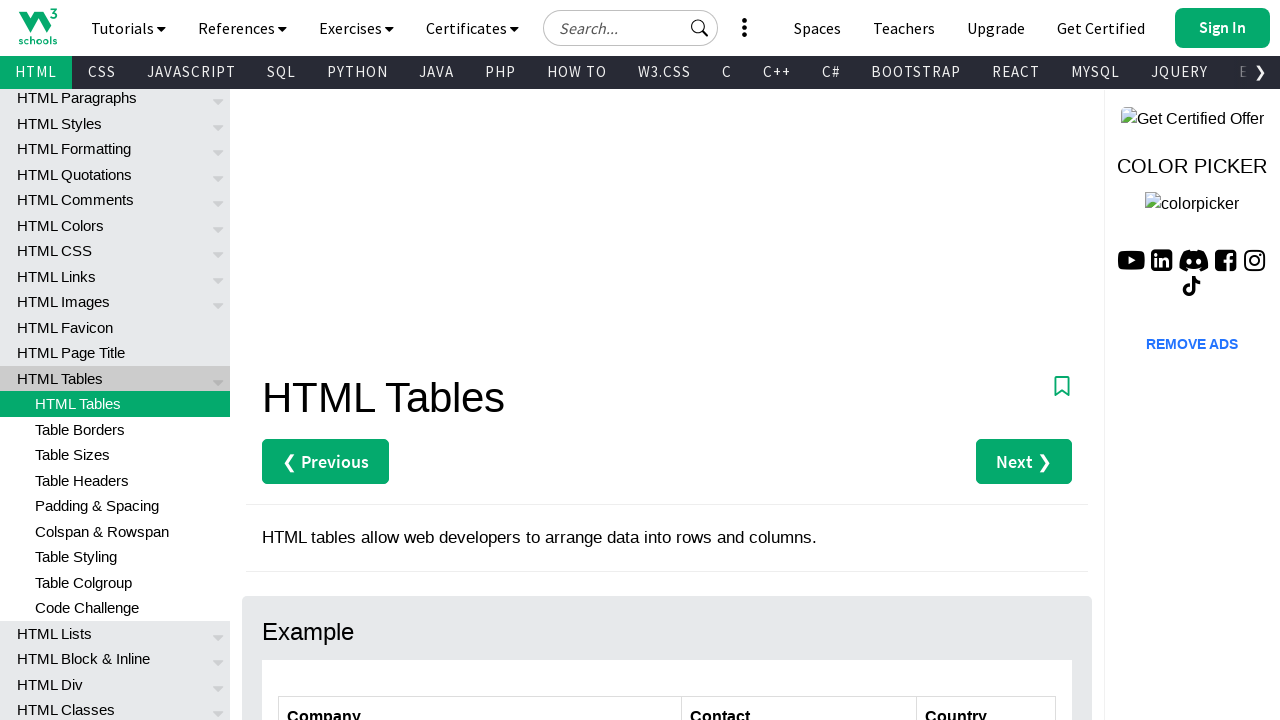

Verified cell at row 3, column 2 is accessible
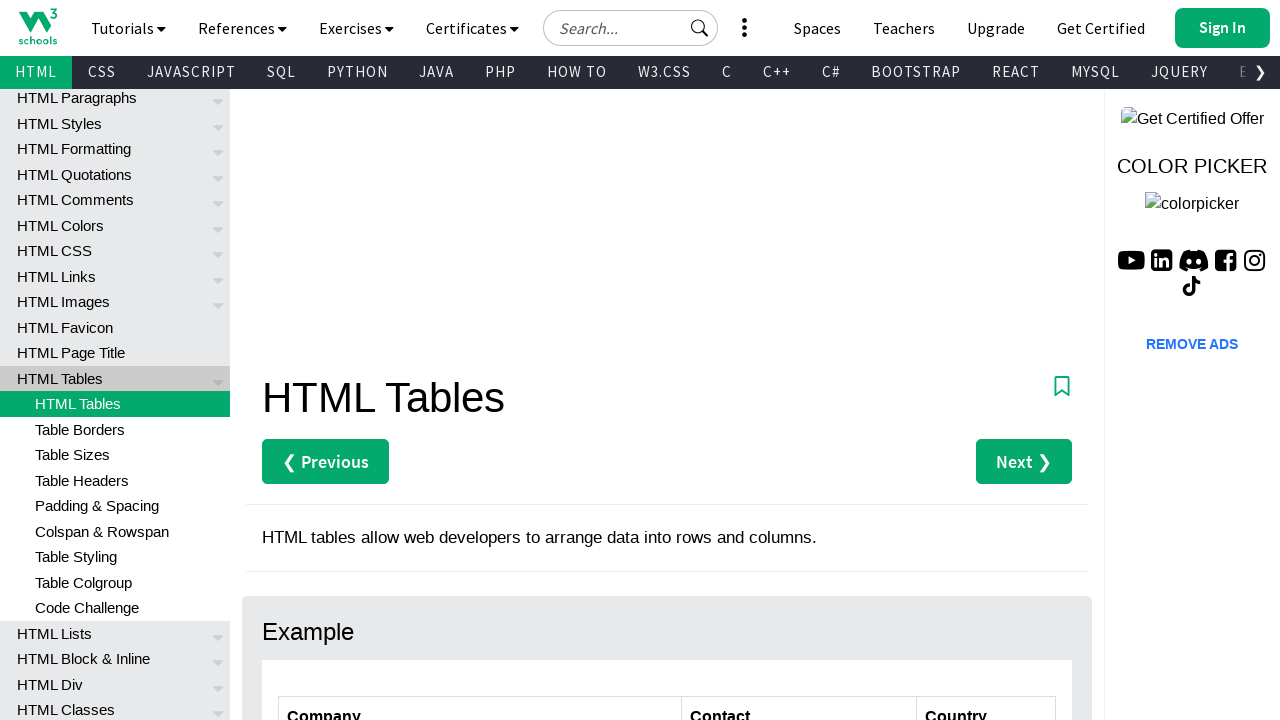

Verified cell at row 3, column 3 is accessible
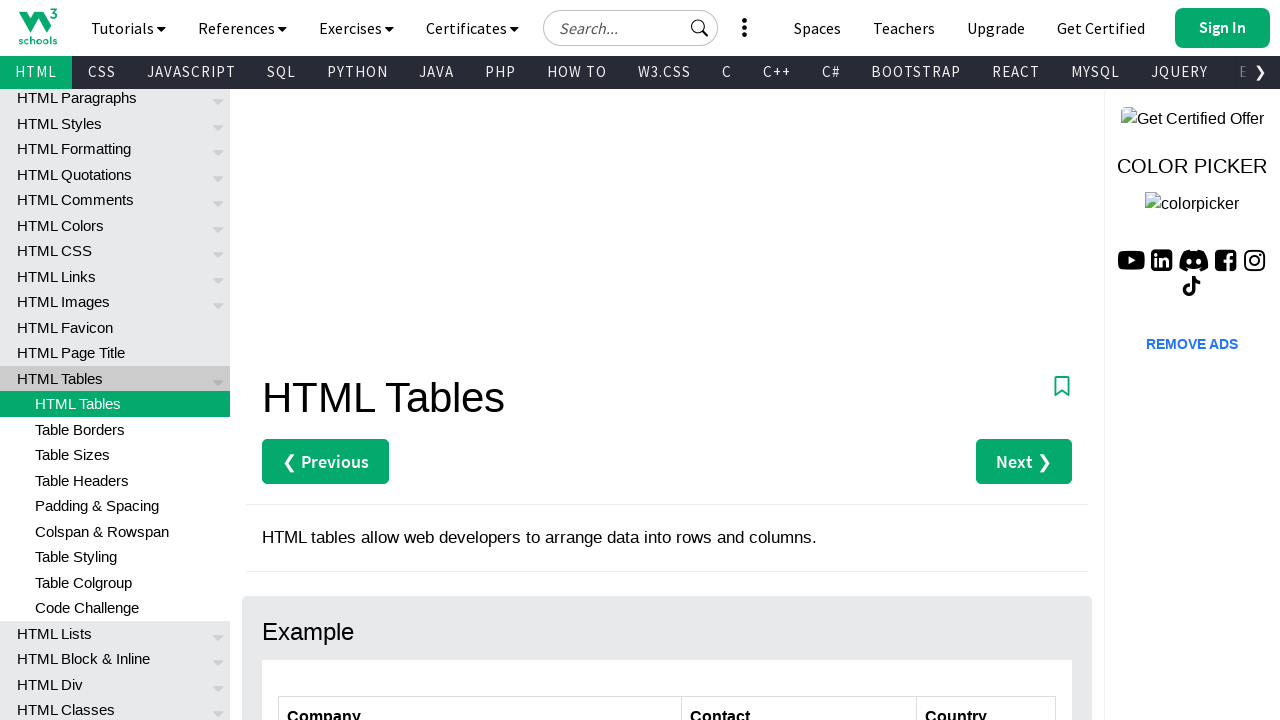

Retrieved columns from table row 4
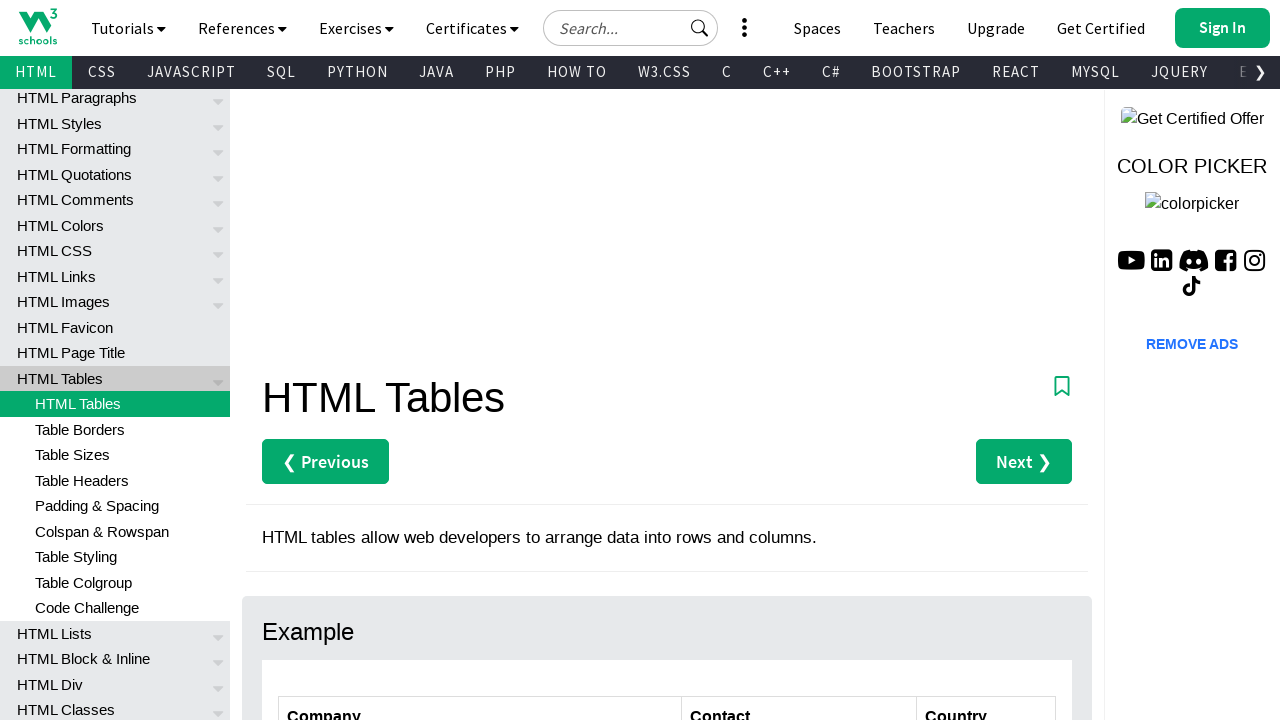

Verified cell at row 4, column 1 is accessible
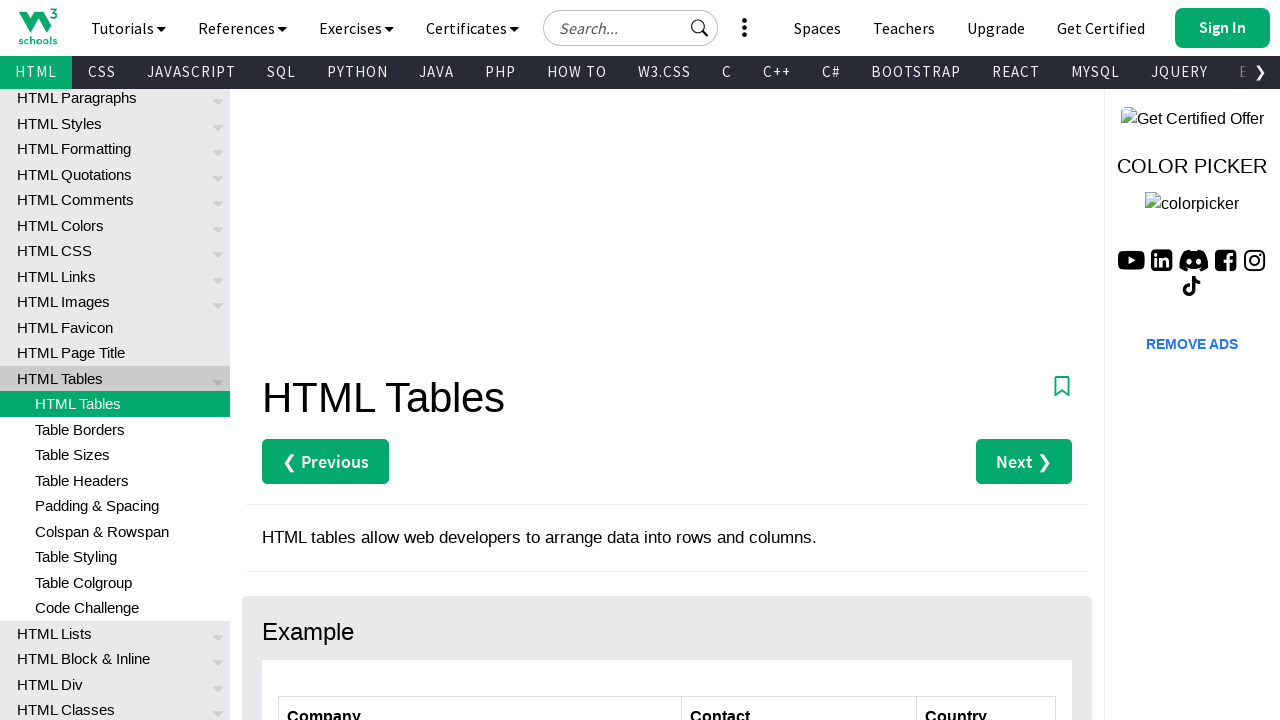

Verified cell at row 4, column 2 is accessible
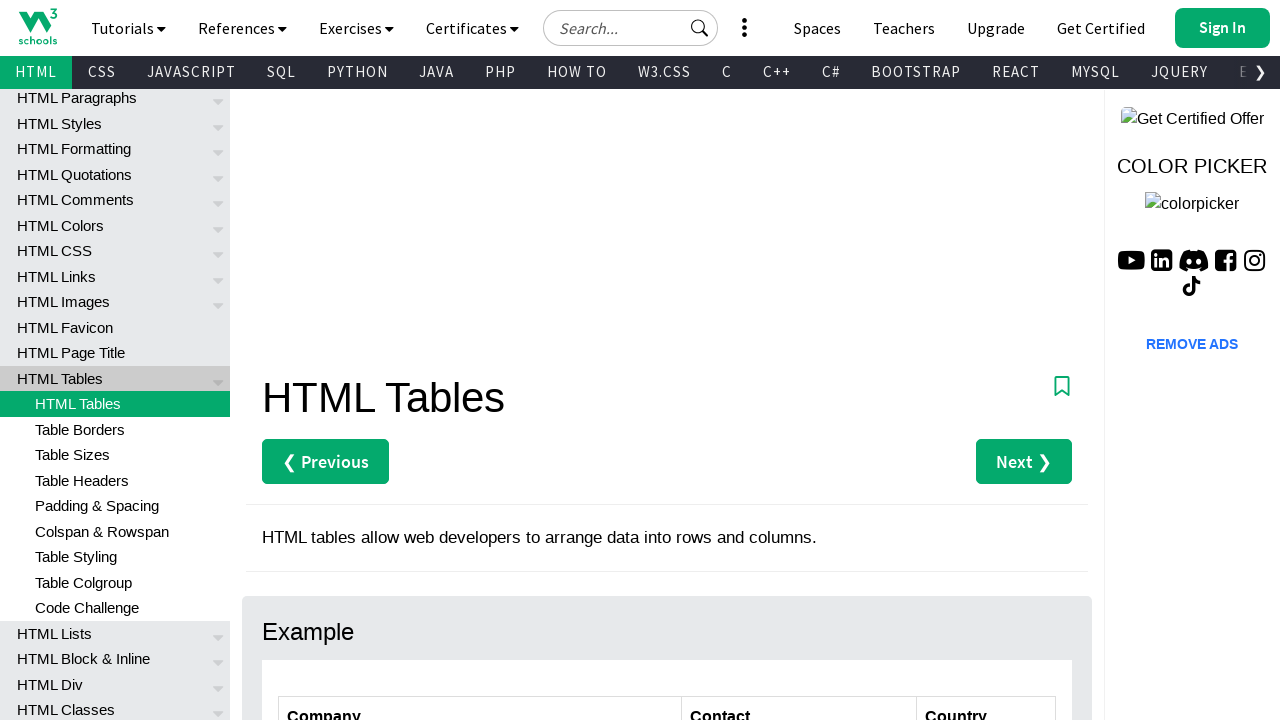

Verified cell at row 4, column 3 is accessible
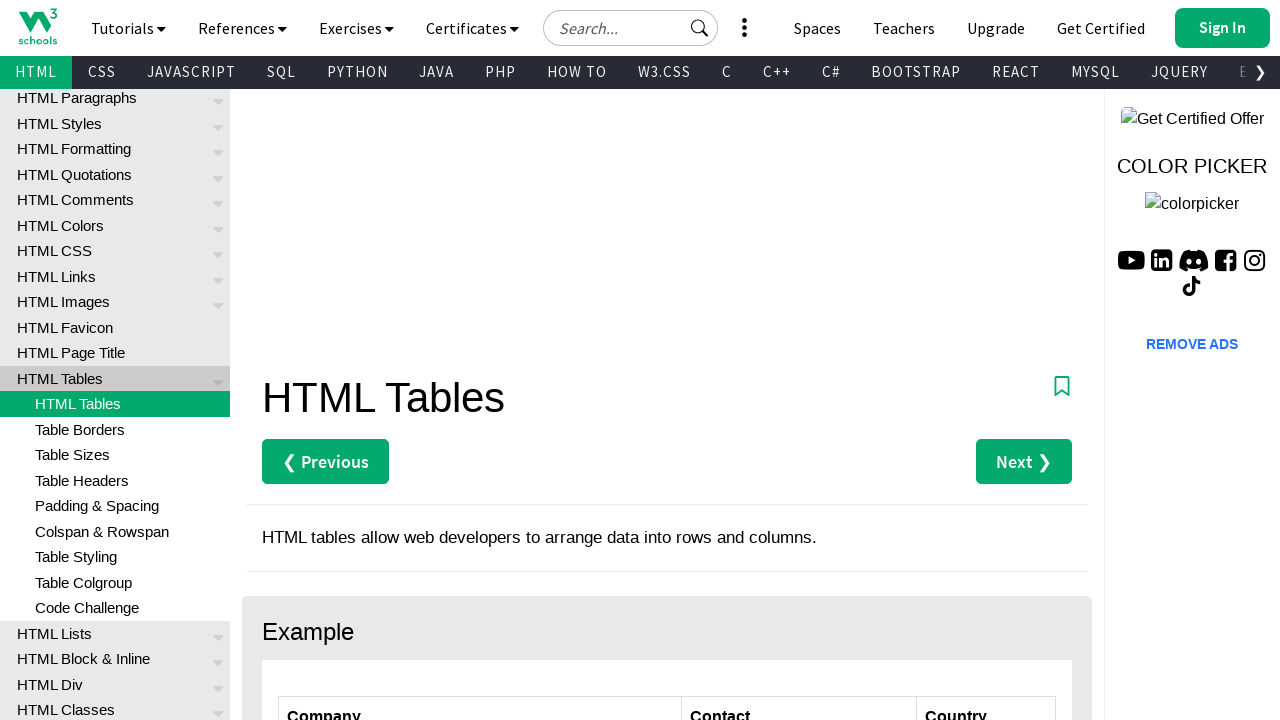

Retrieved columns from table row 5
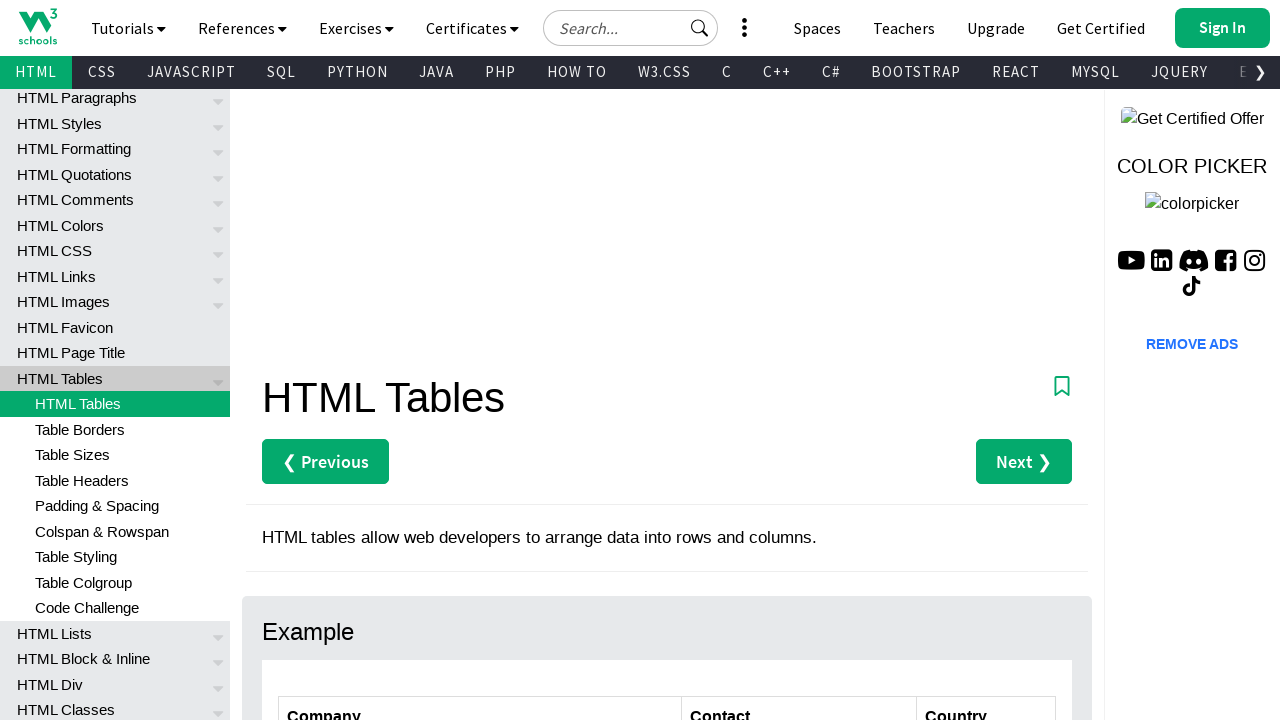

Verified cell at row 5, column 1 is accessible
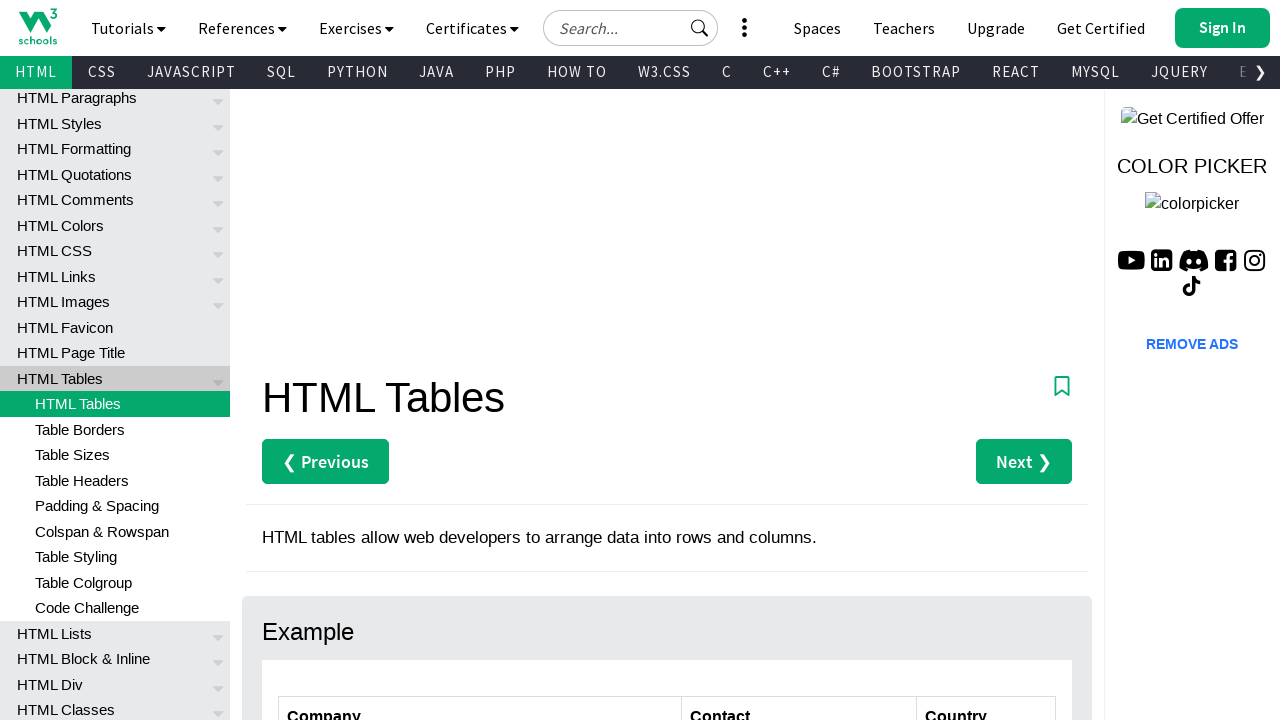

Verified cell at row 5, column 2 is accessible
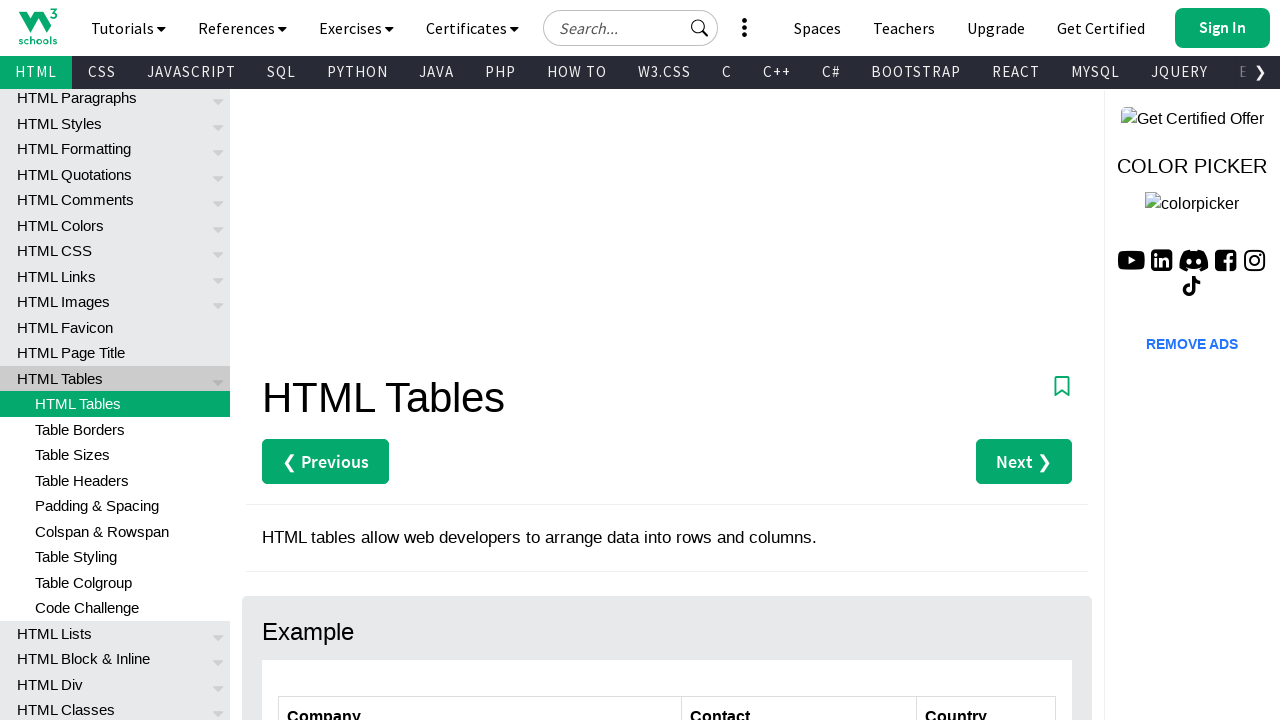

Verified cell at row 5, column 3 is accessible
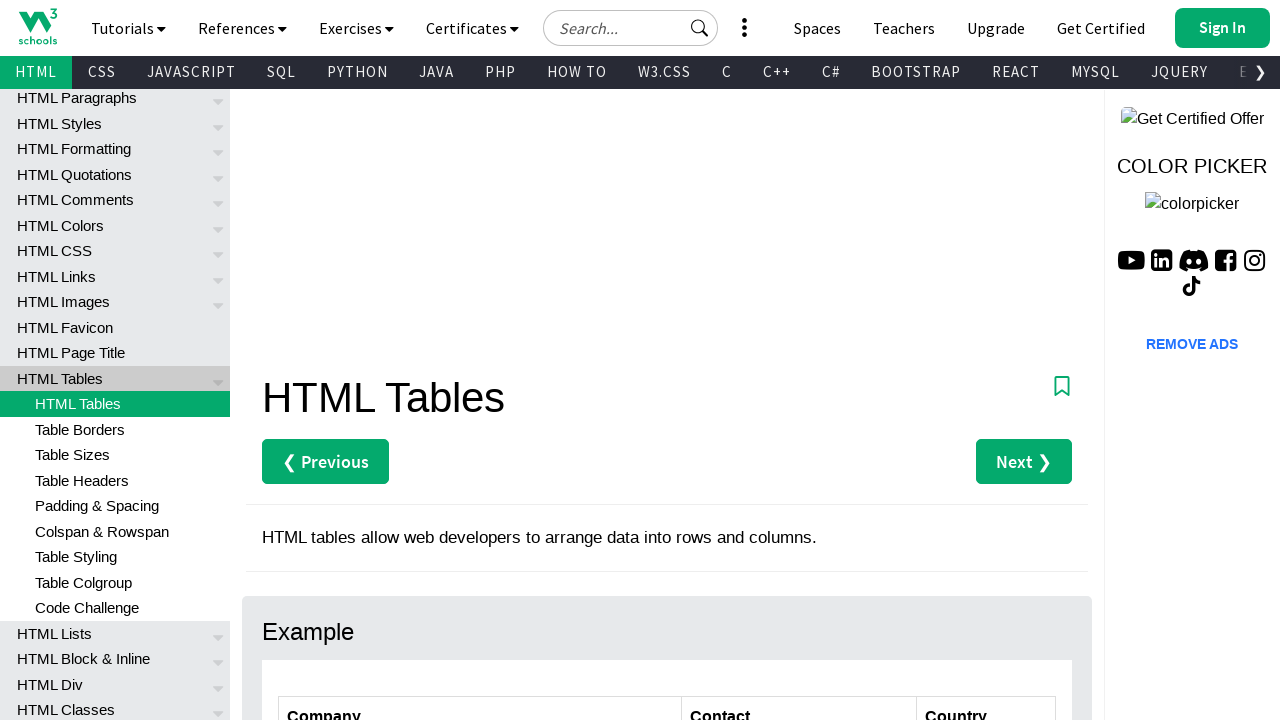

Retrieved columns from table row 6
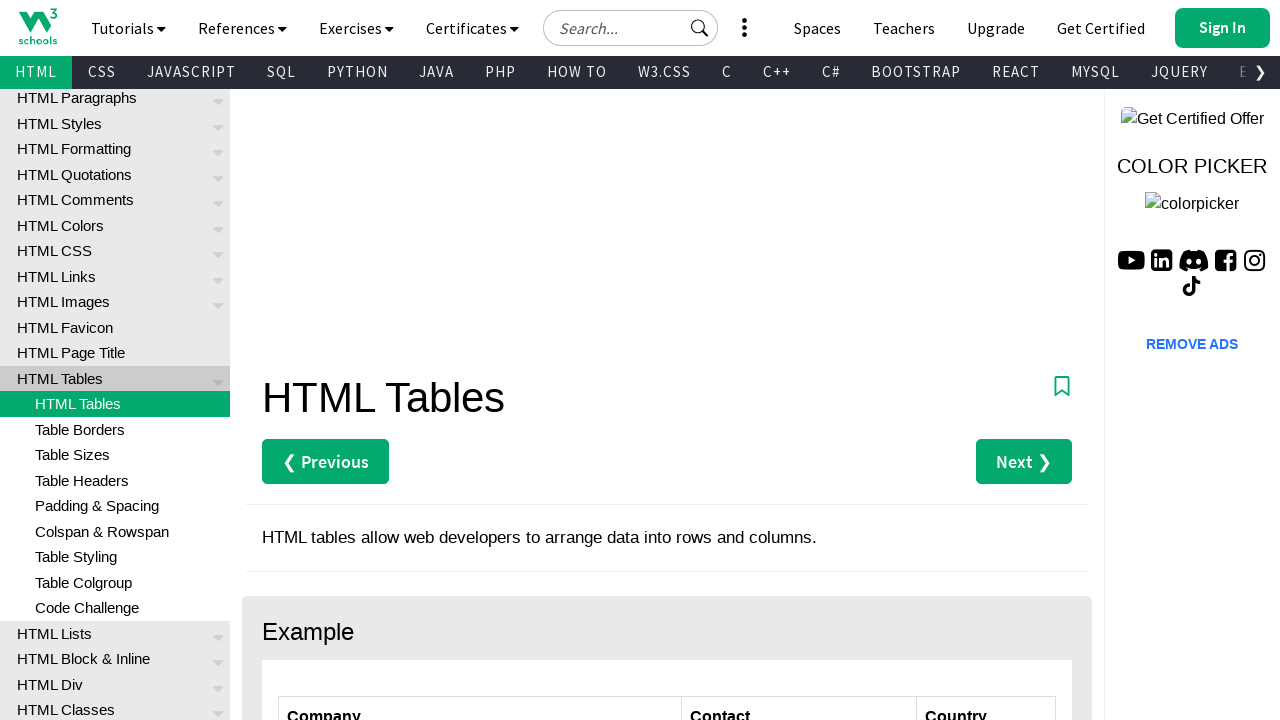

Verified cell at row 6, column 1 is accessible
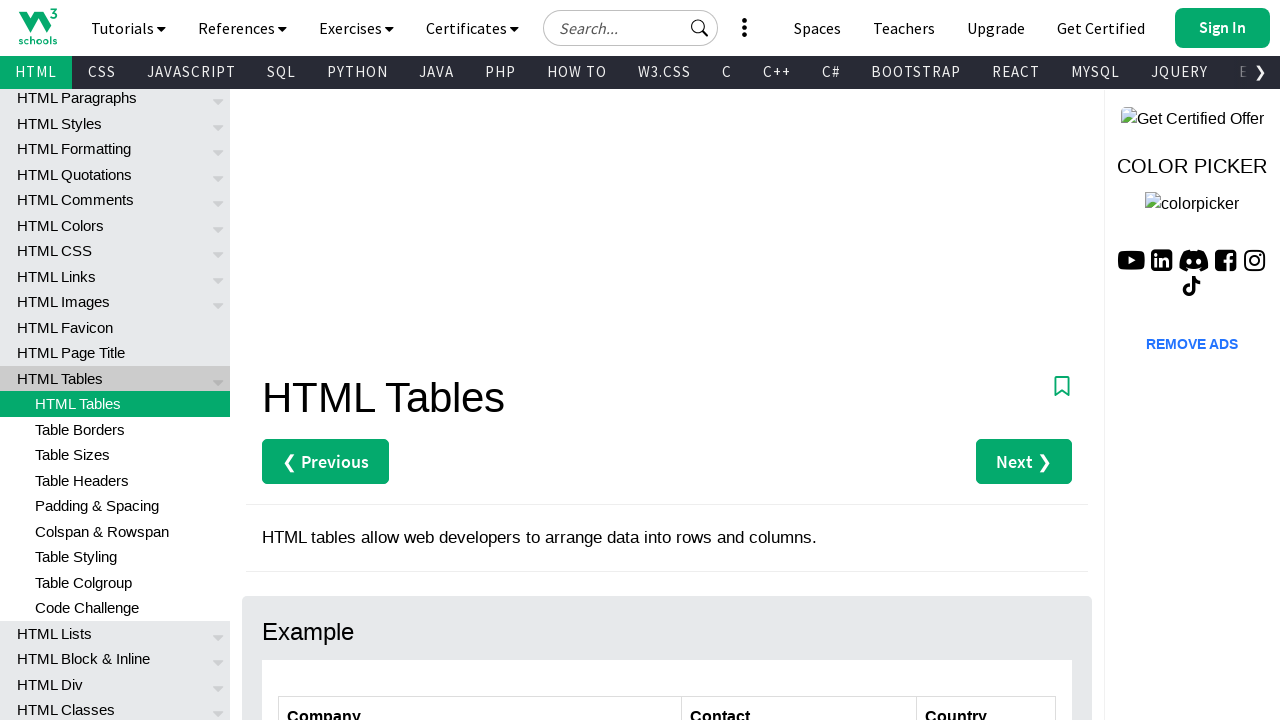

Verified cell at row 6, column 2 is accessible
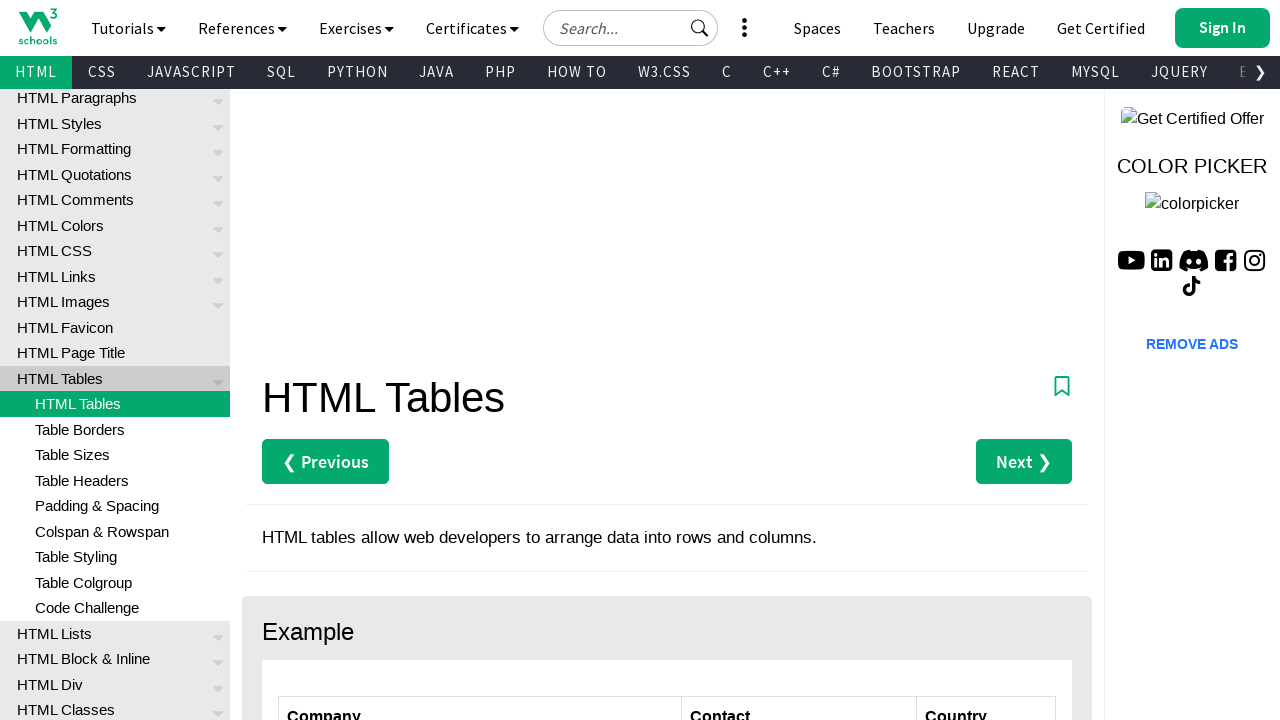

Verified cell at row 6, column 3 is accessible
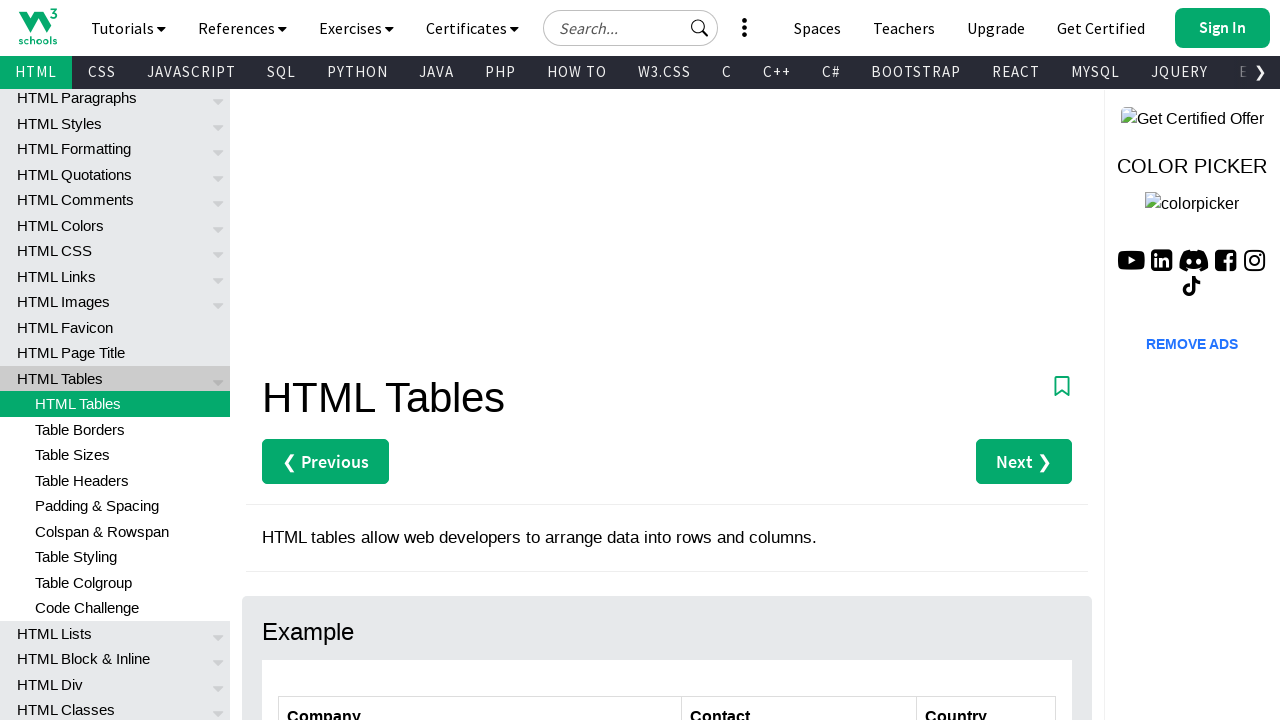

Retrieved columns from table row 7
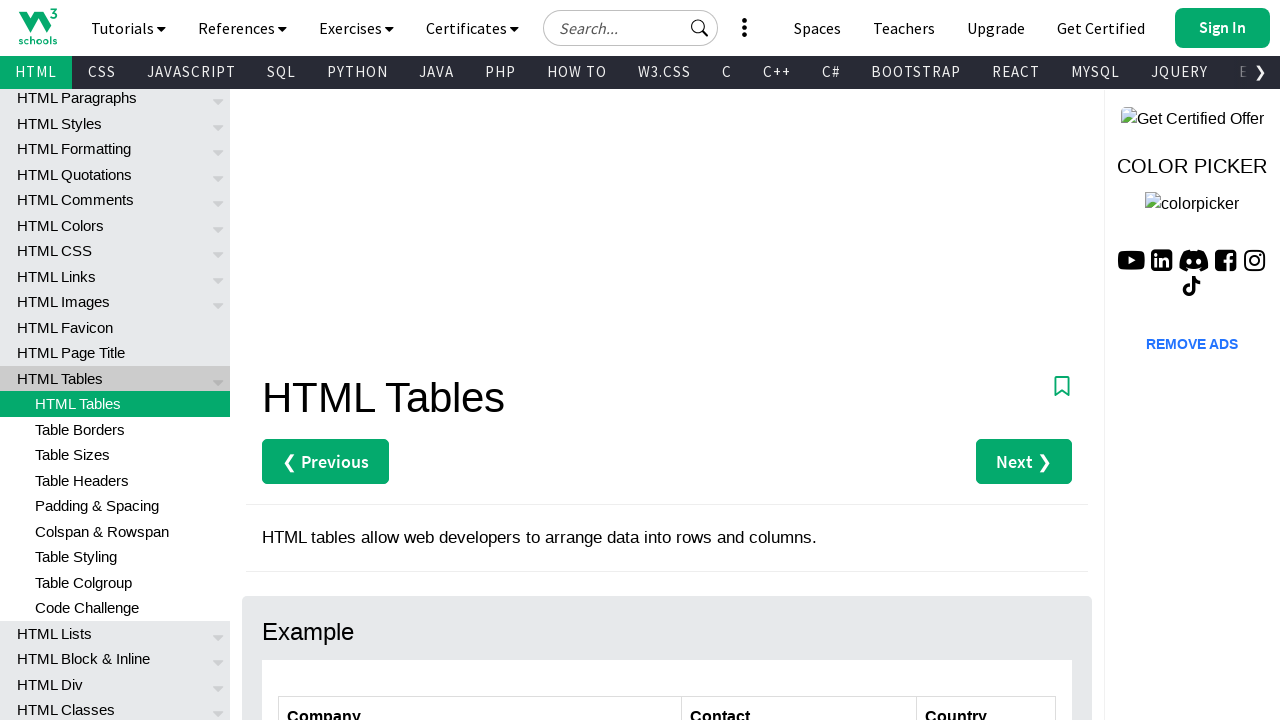

Verified cell at row 7, column 1 is accessible
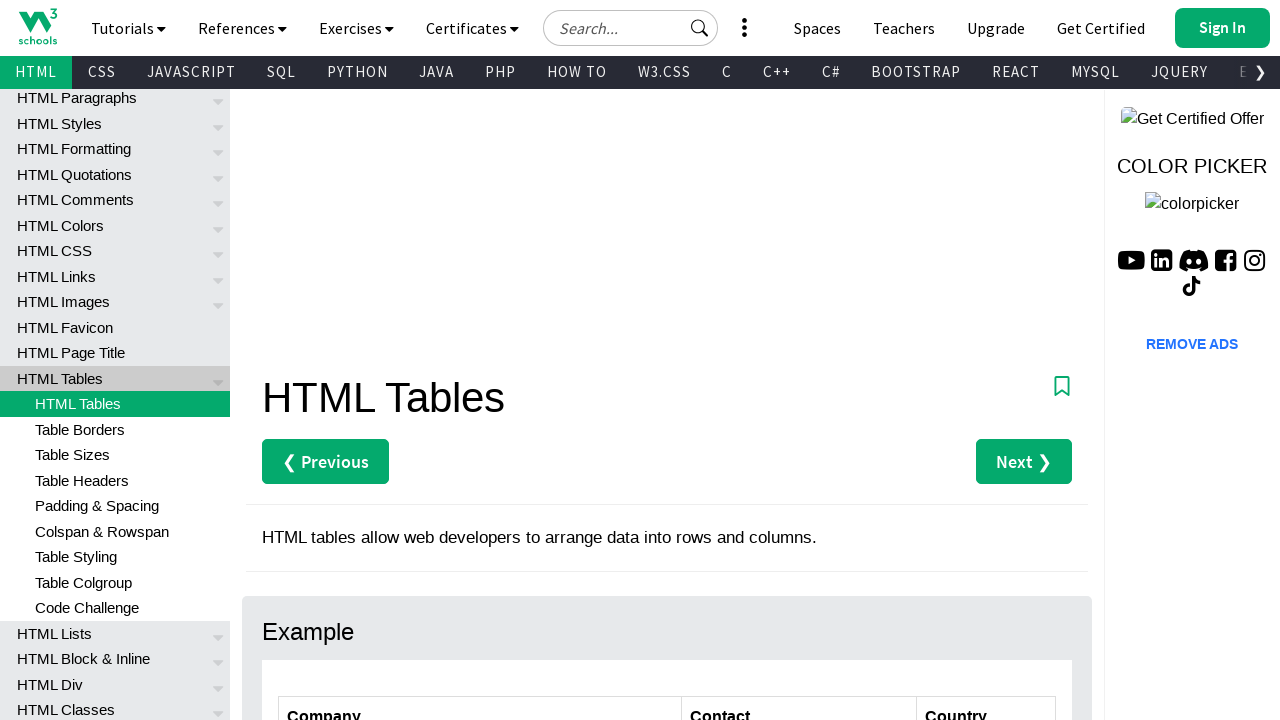

Verified cell at row 7, column 2 is accessible
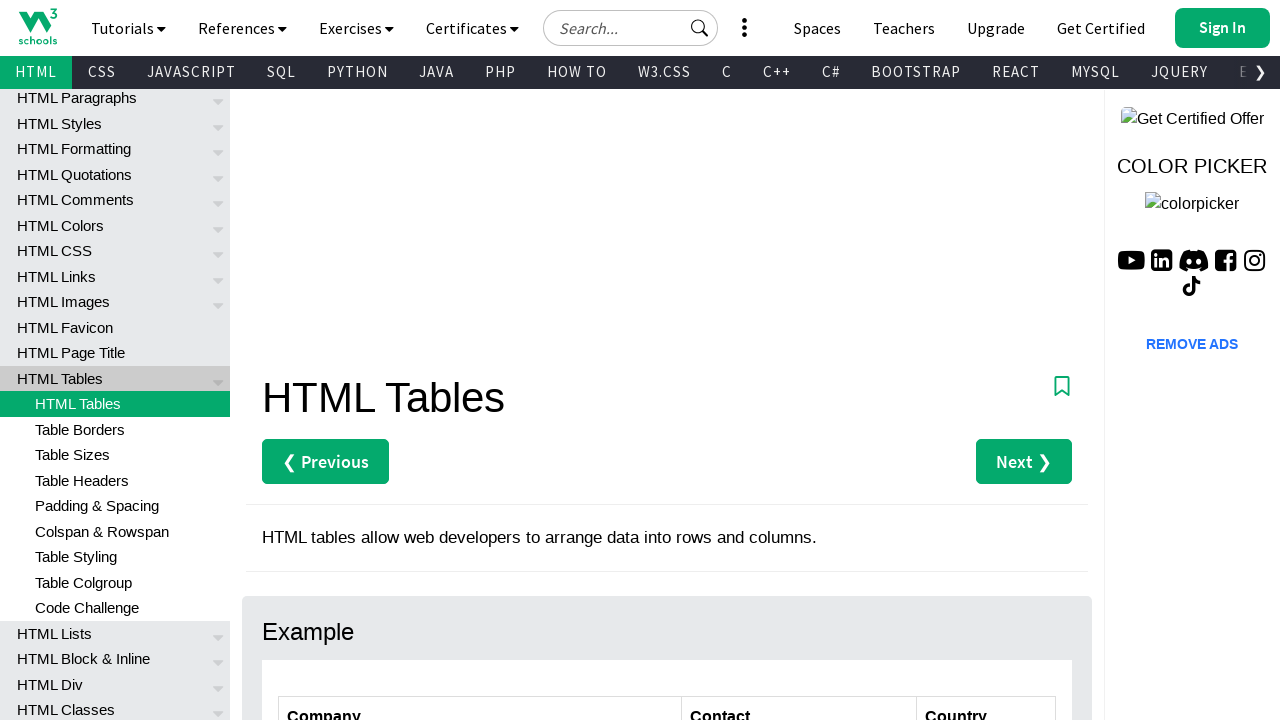

Verified cell at row 7, column 3 is accessible
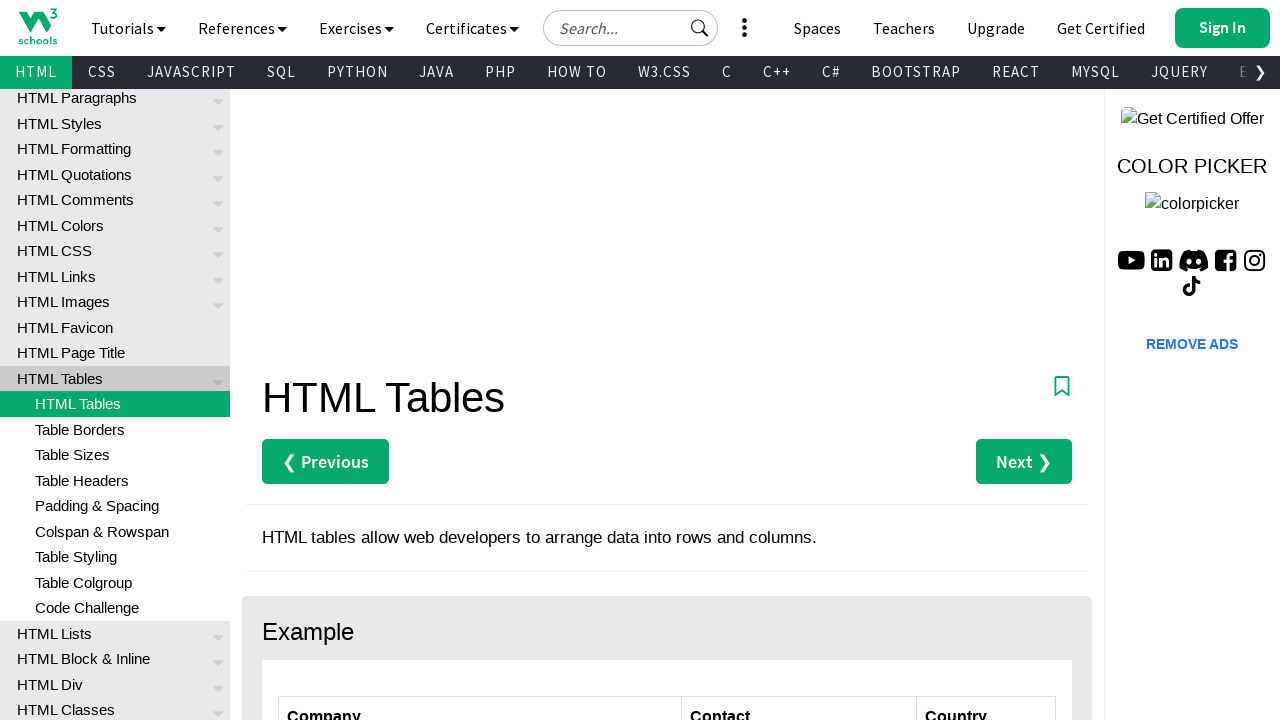

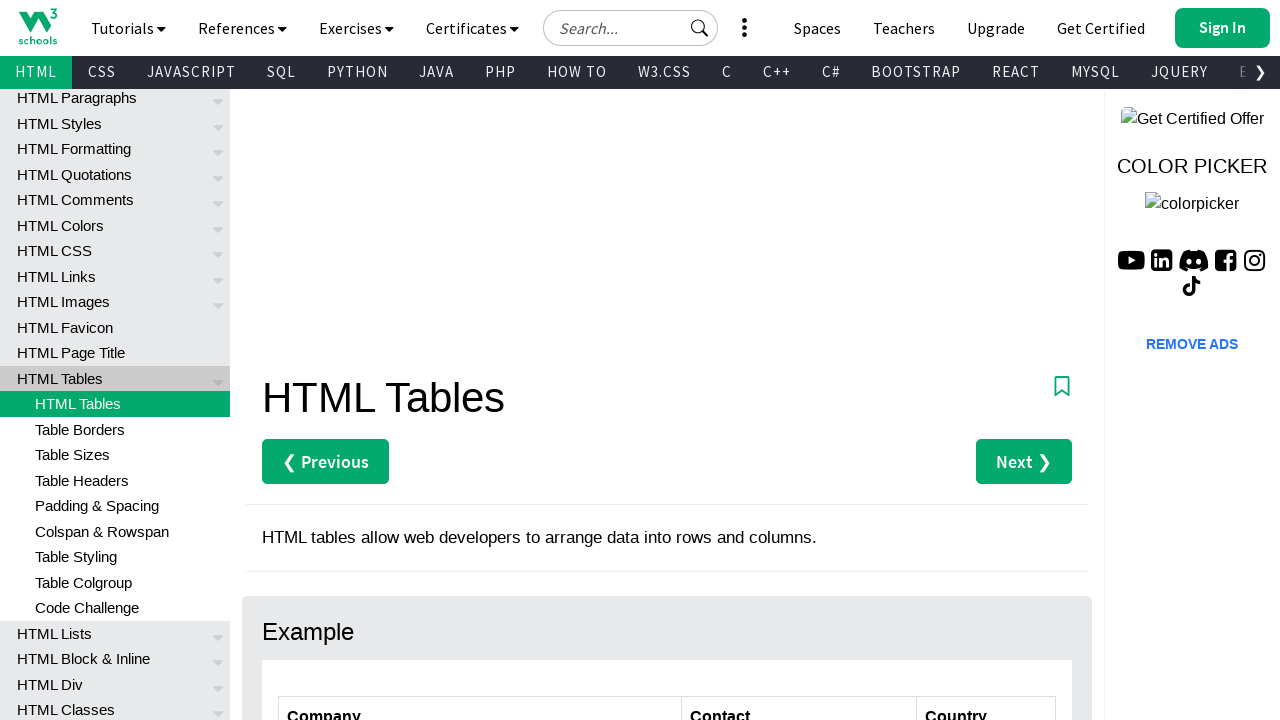